Tests opening a new tab by clicking the open tab button and verifying content in the new tab

Starting URL: https://rahulshettyacademy.com/AutomationPractice/

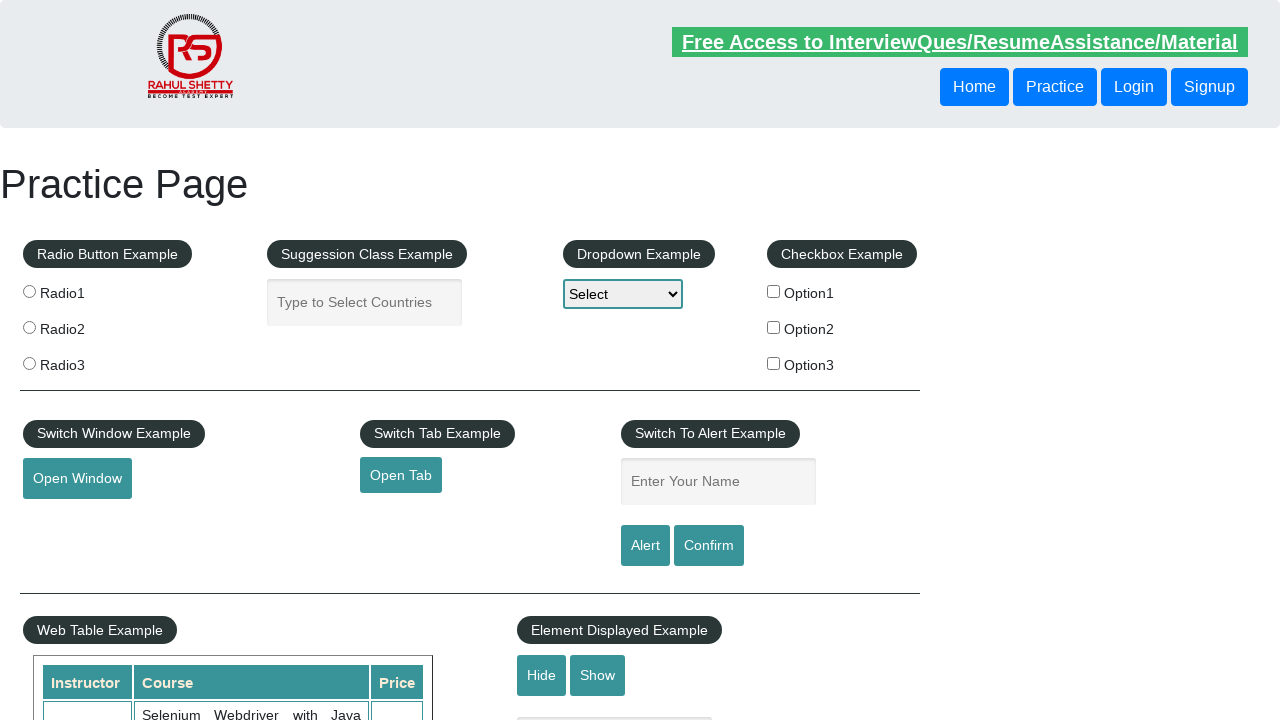

Clicked open tab button to open new tab at (401, 475) on #opentab
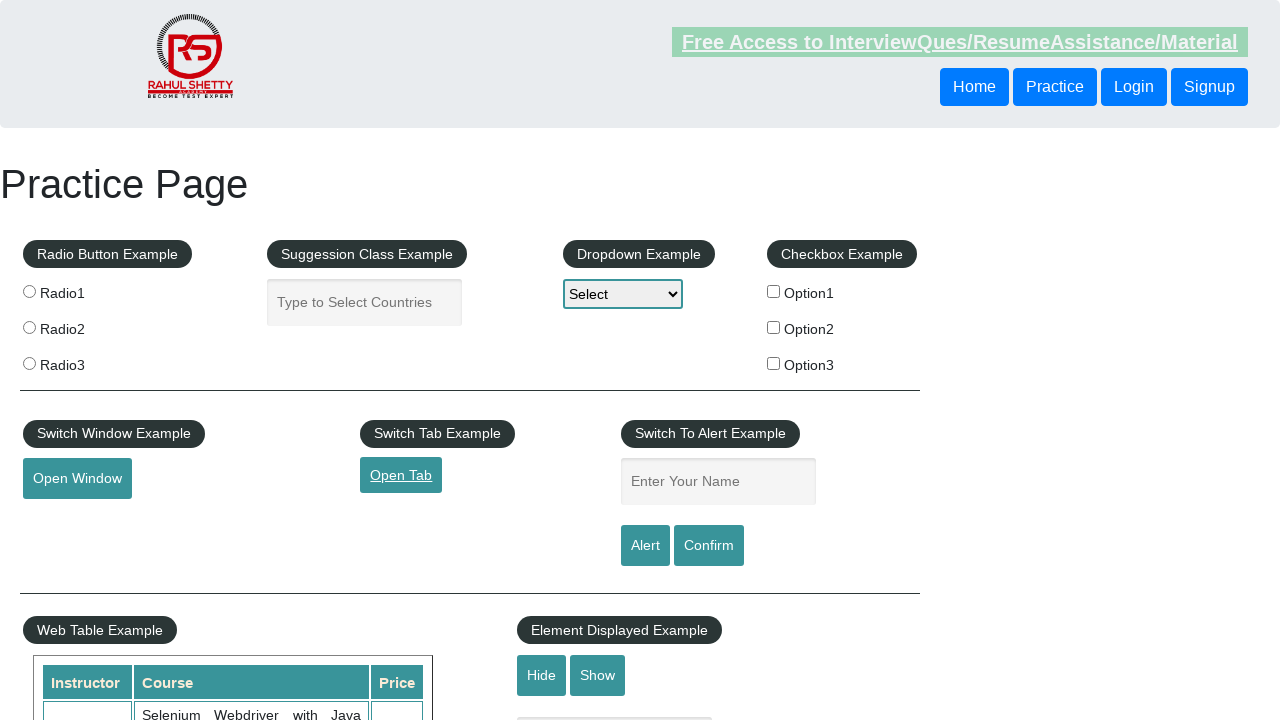

New page/tab object obtained from context
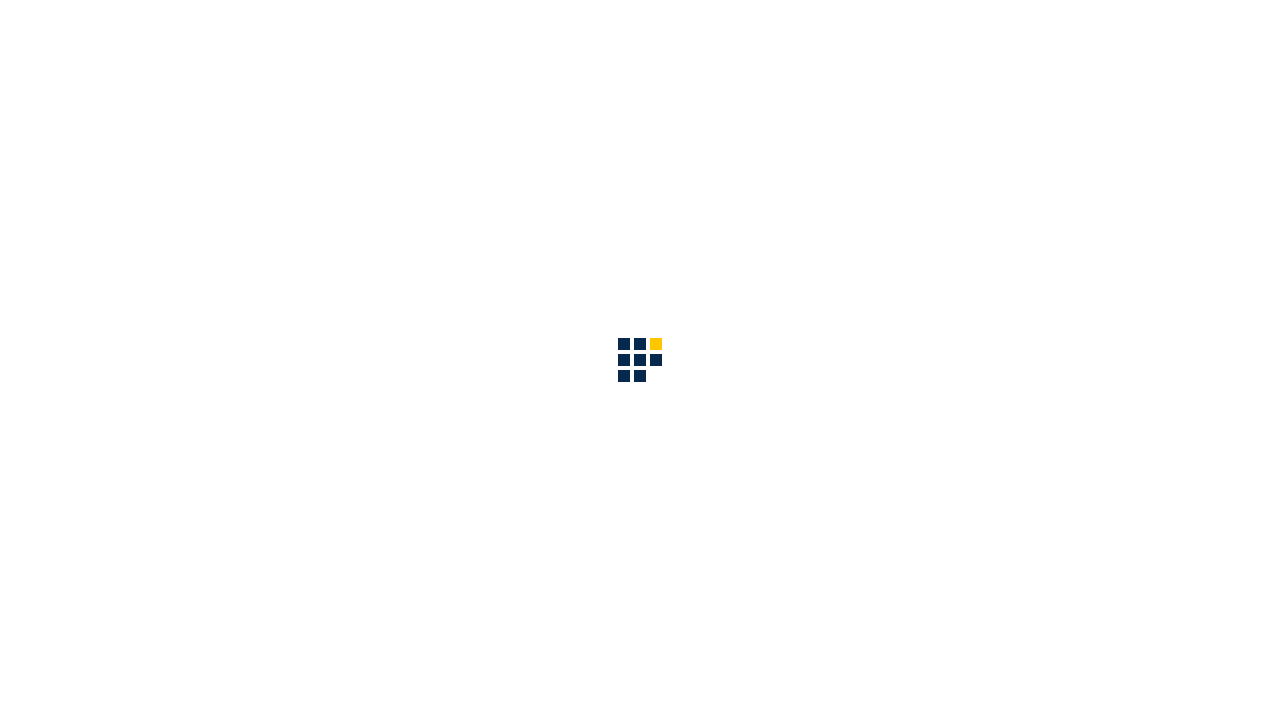

New tab page load state completed
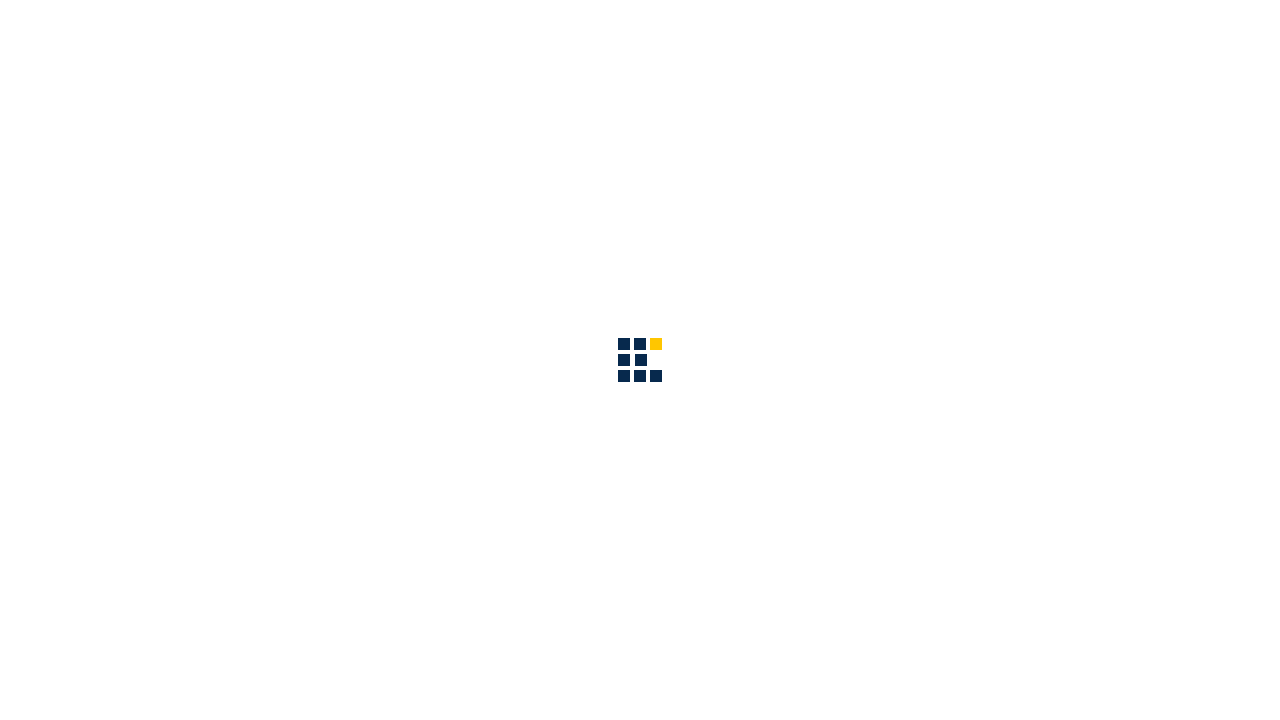

Verified 'Access all our Courses' text is visible in new tab
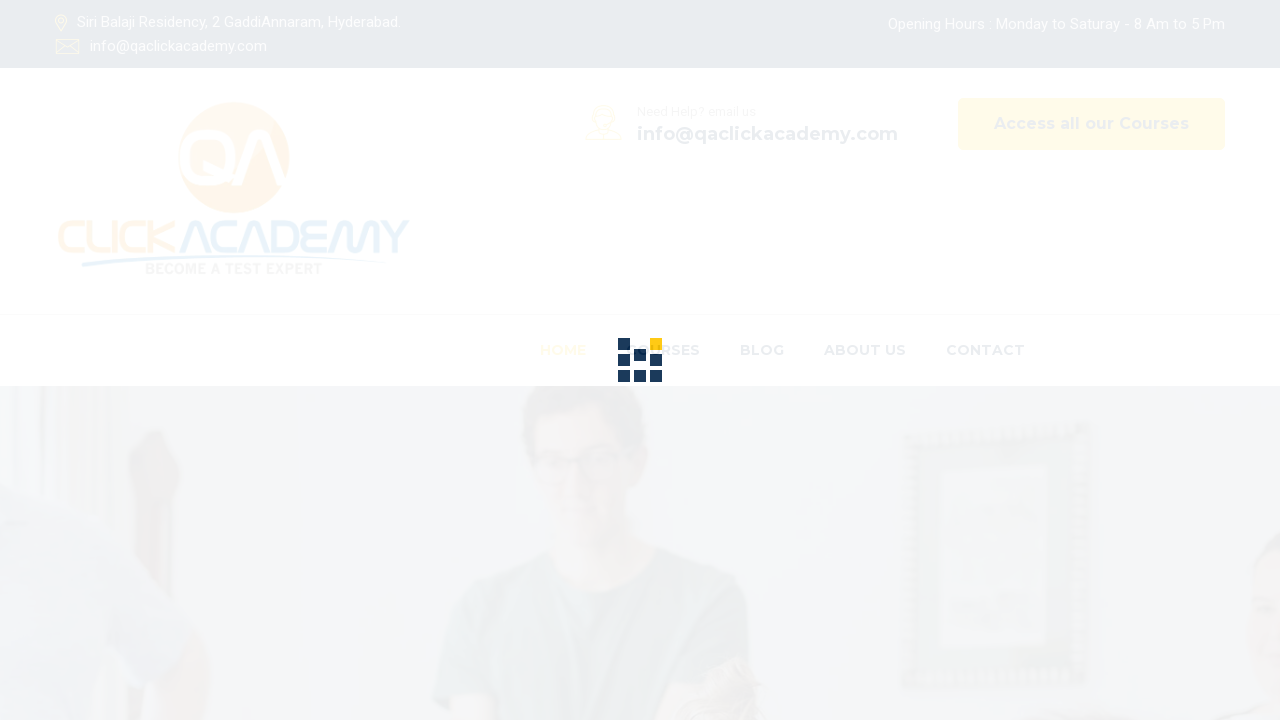

Closed the new tab
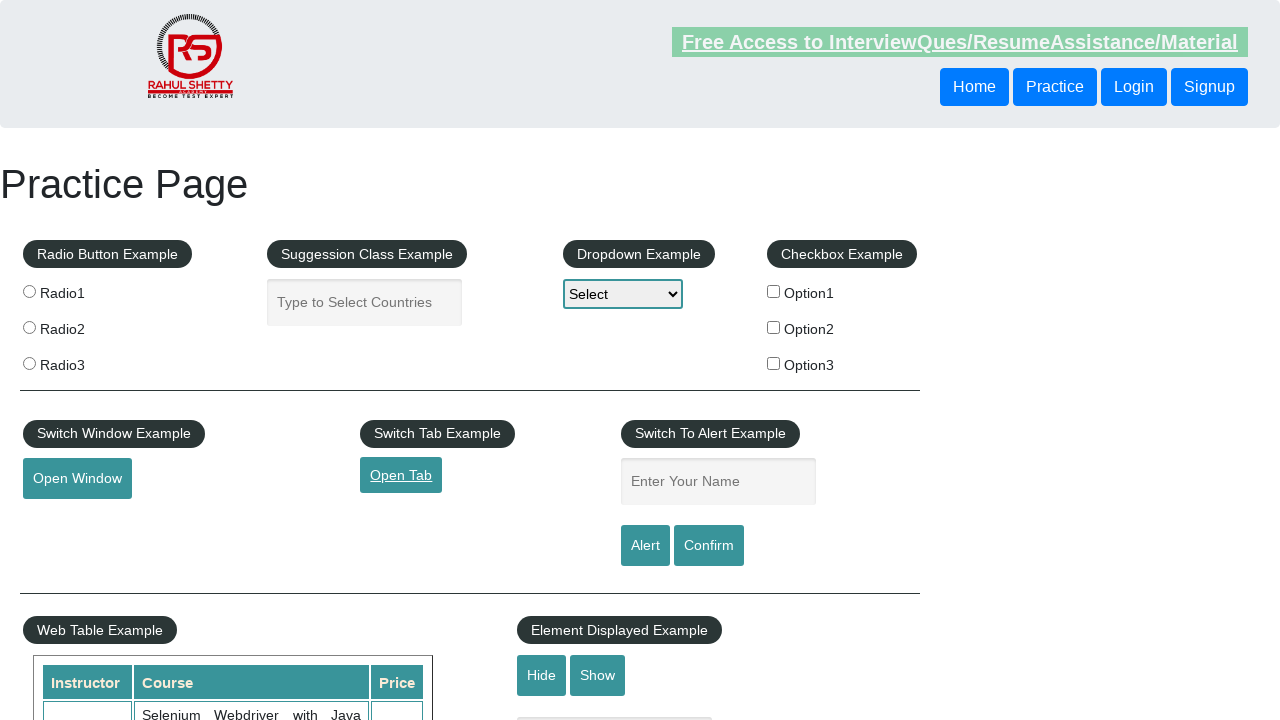

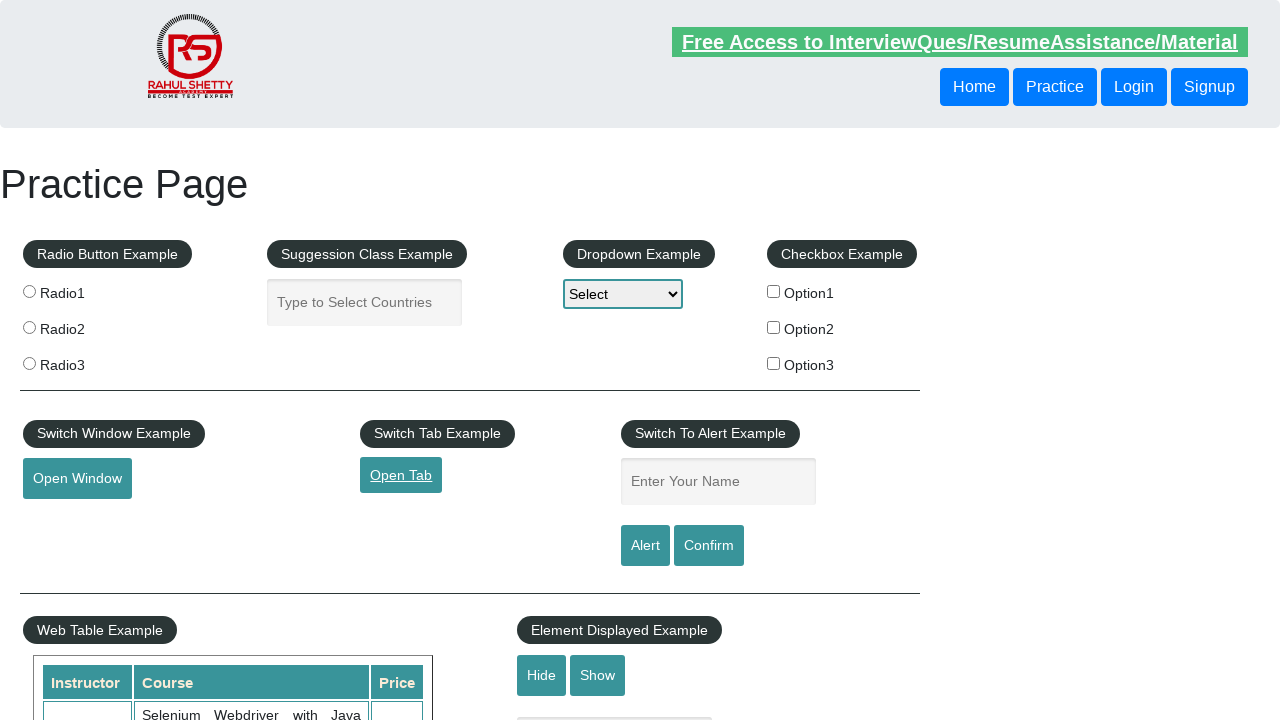